Tests unmarking items as complete by unchecking a previously checked checkbox.

Starting URL: https://demo.playwright.dev/todomvc

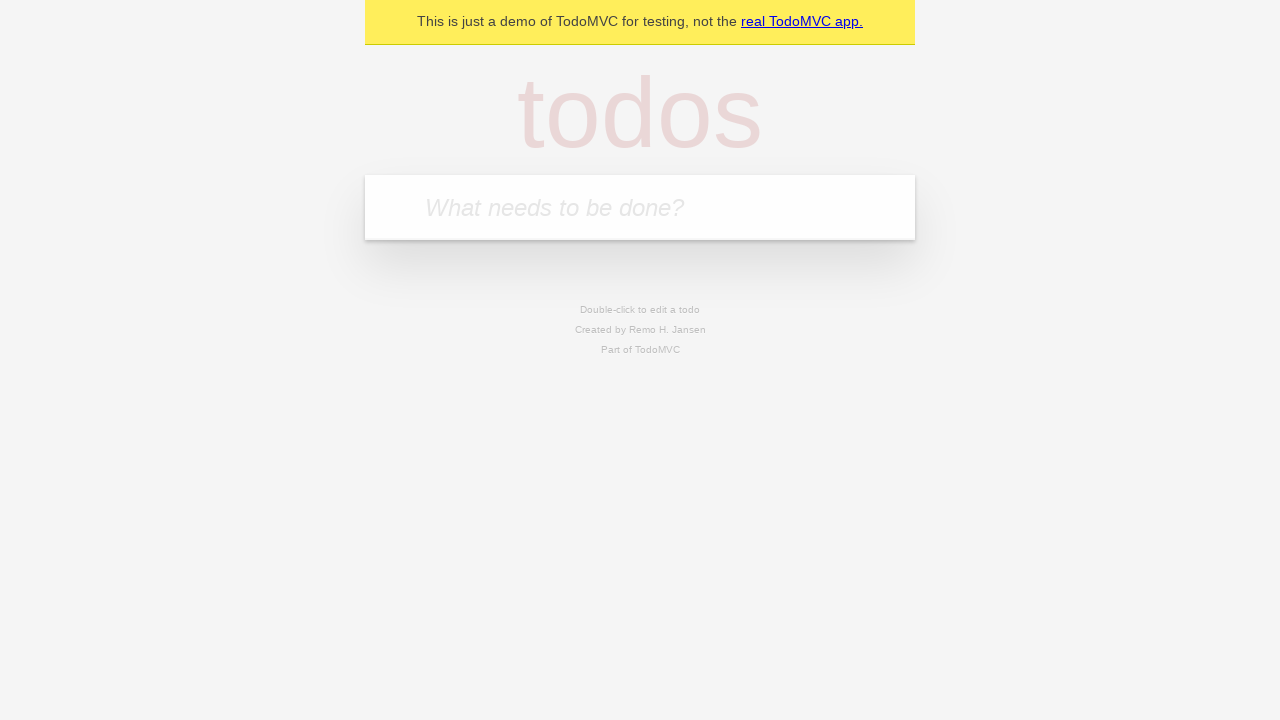

Filled todo input with 'buy some cheese' on internal:attr=[placeholder="What needs to be done?"i]
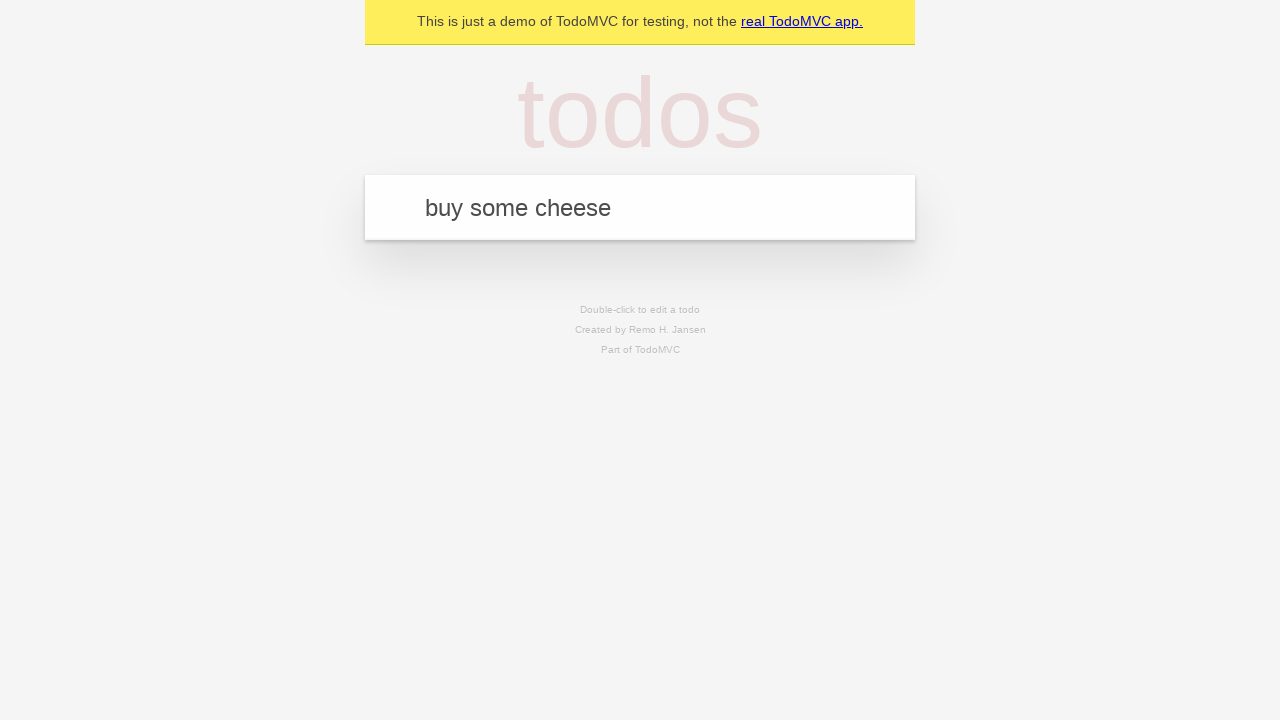

Pressed Enter to add first todo item on internal:attr=[placeholder="What needs to be done?"i]
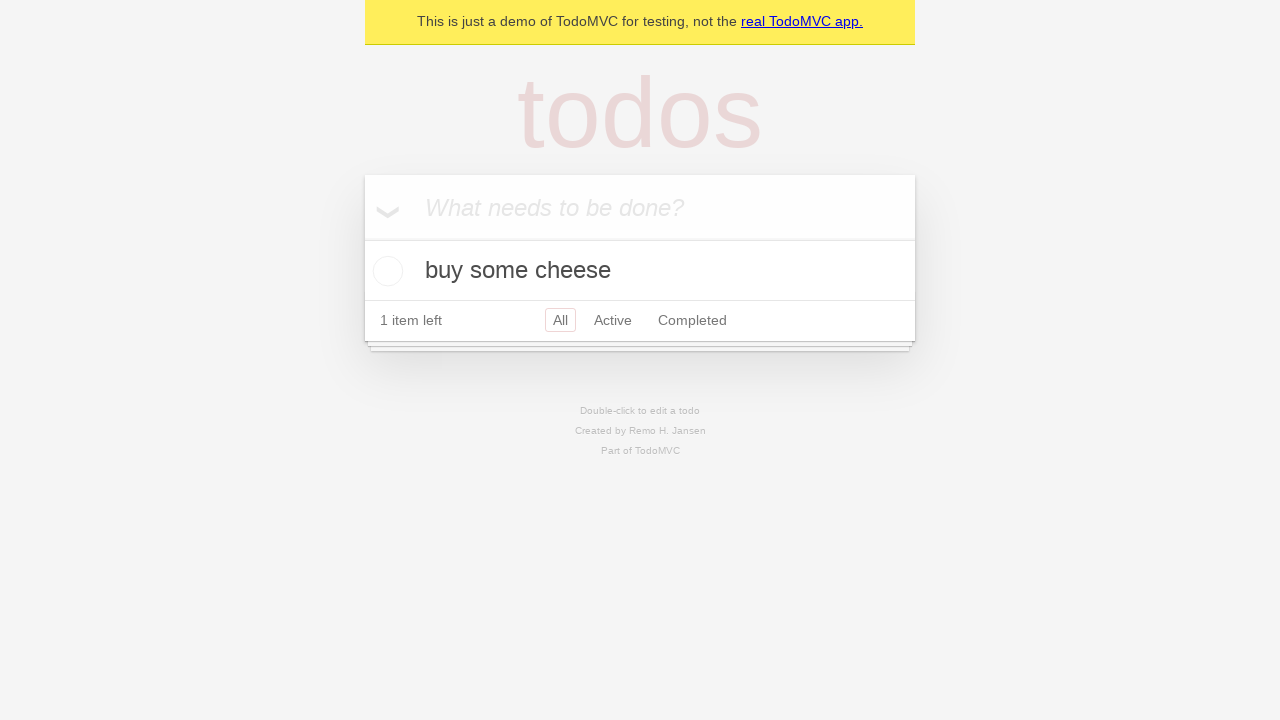

Filled todo input with 'feed the cat' on internal:attr=[placeholder="What needs to be done?"i]
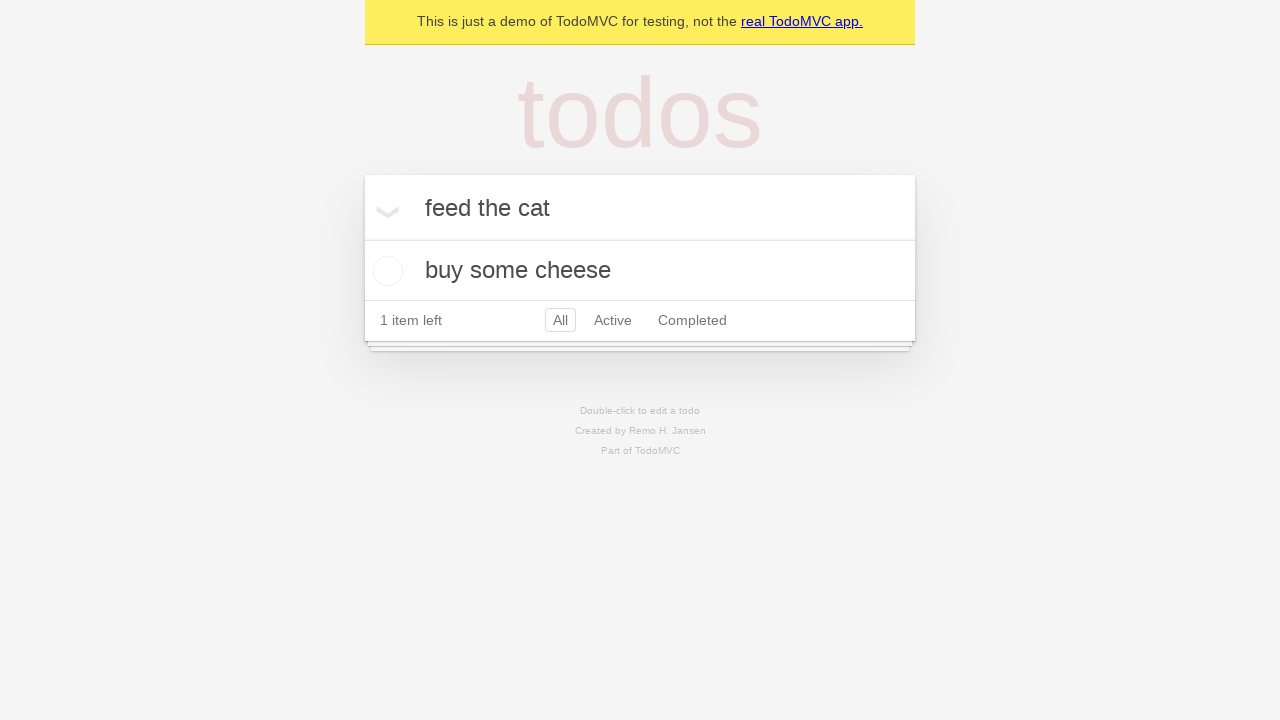

Pressed Enter to add second todo item on internal:attr=[placeholder="What needs to be done?"i]
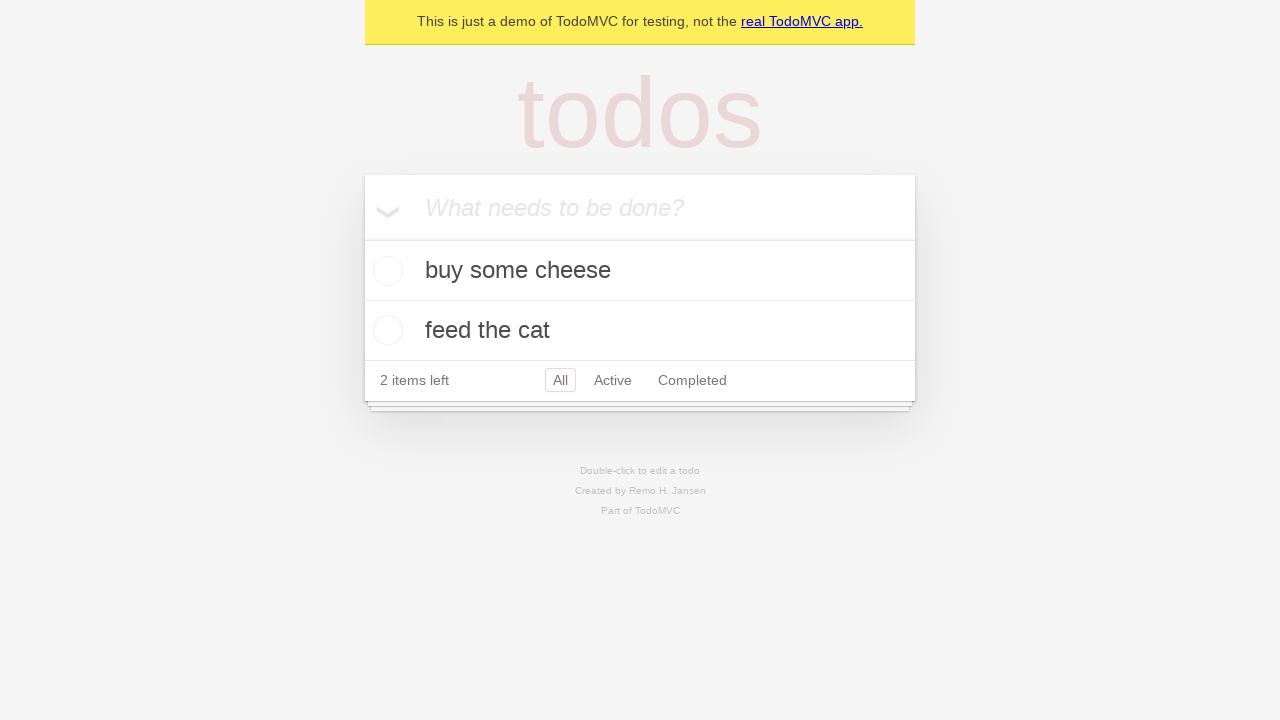

Checked first todo item 'buy some cheese' at (385, 271) on internal:testid=[data-testid="todo-item"s] >> nth=0 >> internal:role=checkbox
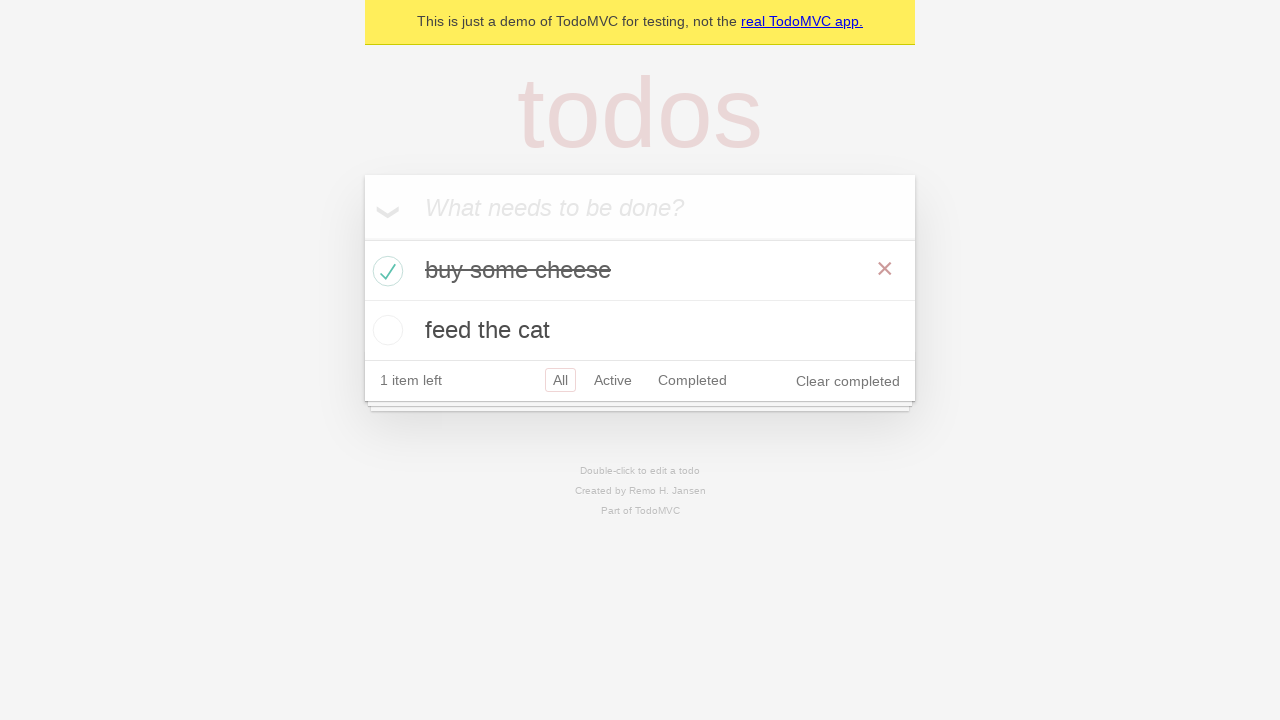

Unchecked first todo item to un-mark it as complete at (385, 271) on internal:testid=[data-testid="todo-item"s] >> nth=0 >> internal:role=checkbox
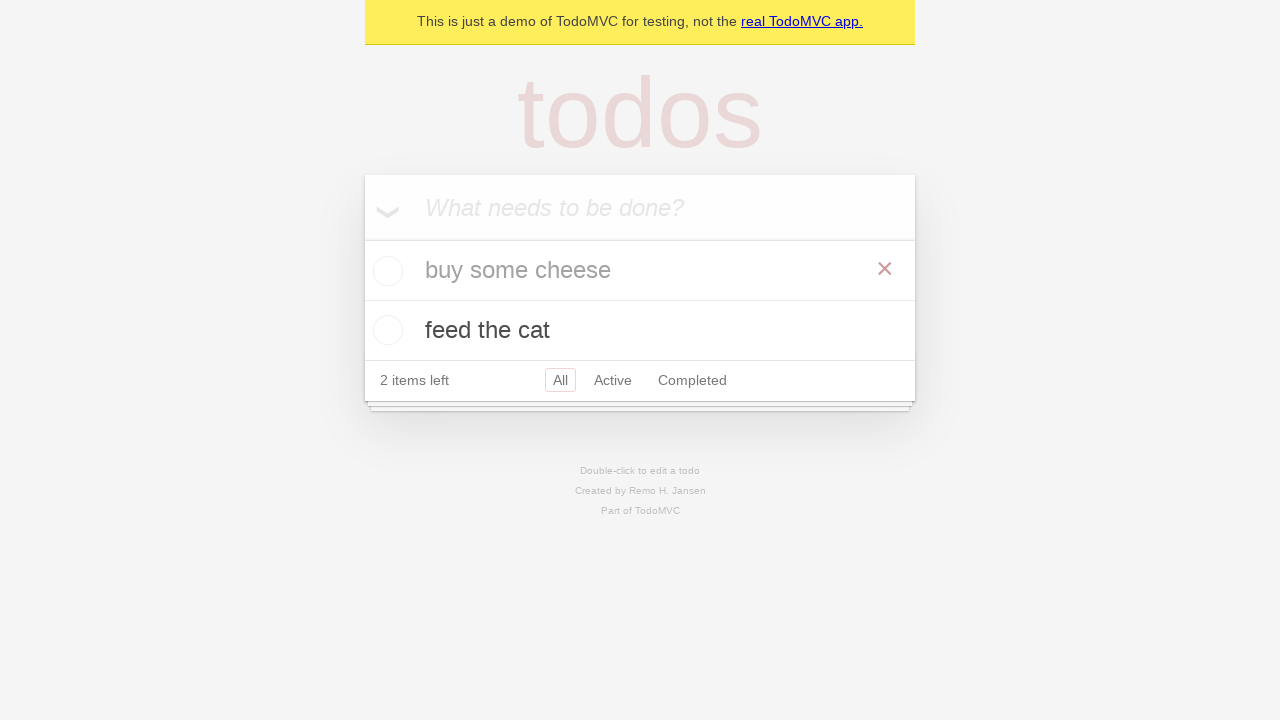

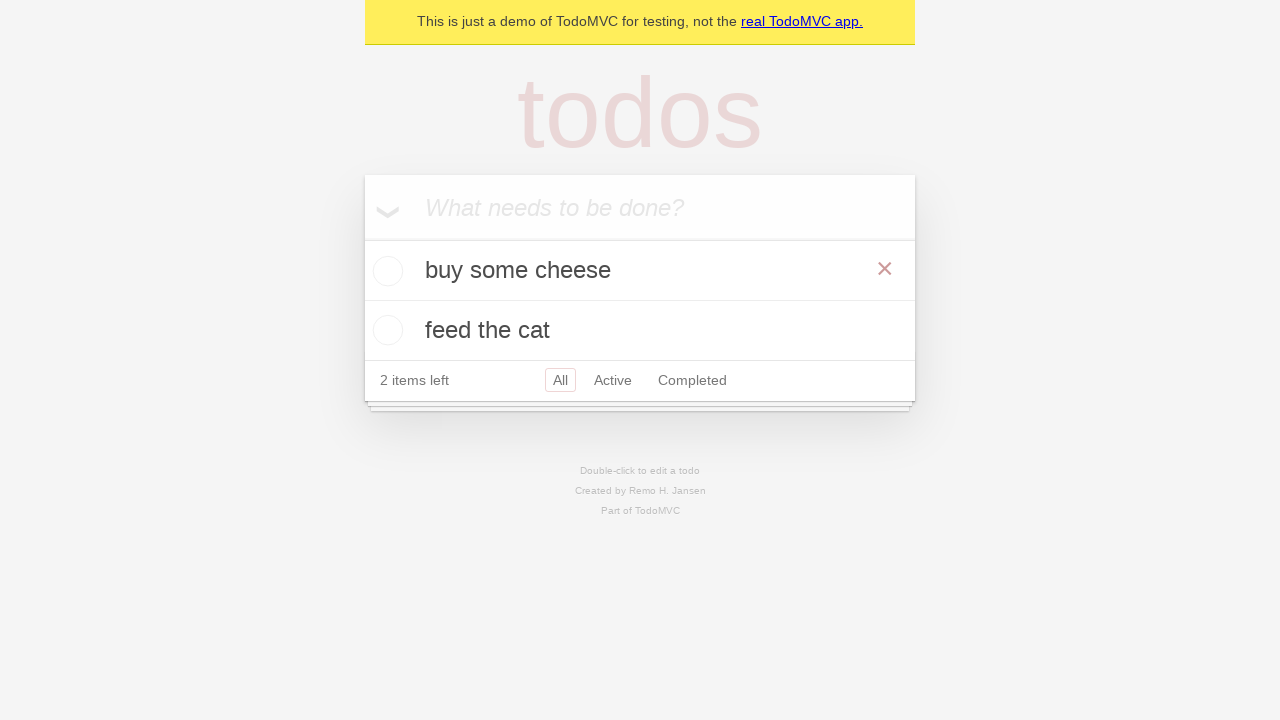